Tests click and hold functionality on a button element

Starting URL: https://dgotlieb.github.io/RelativeLocator/index.html

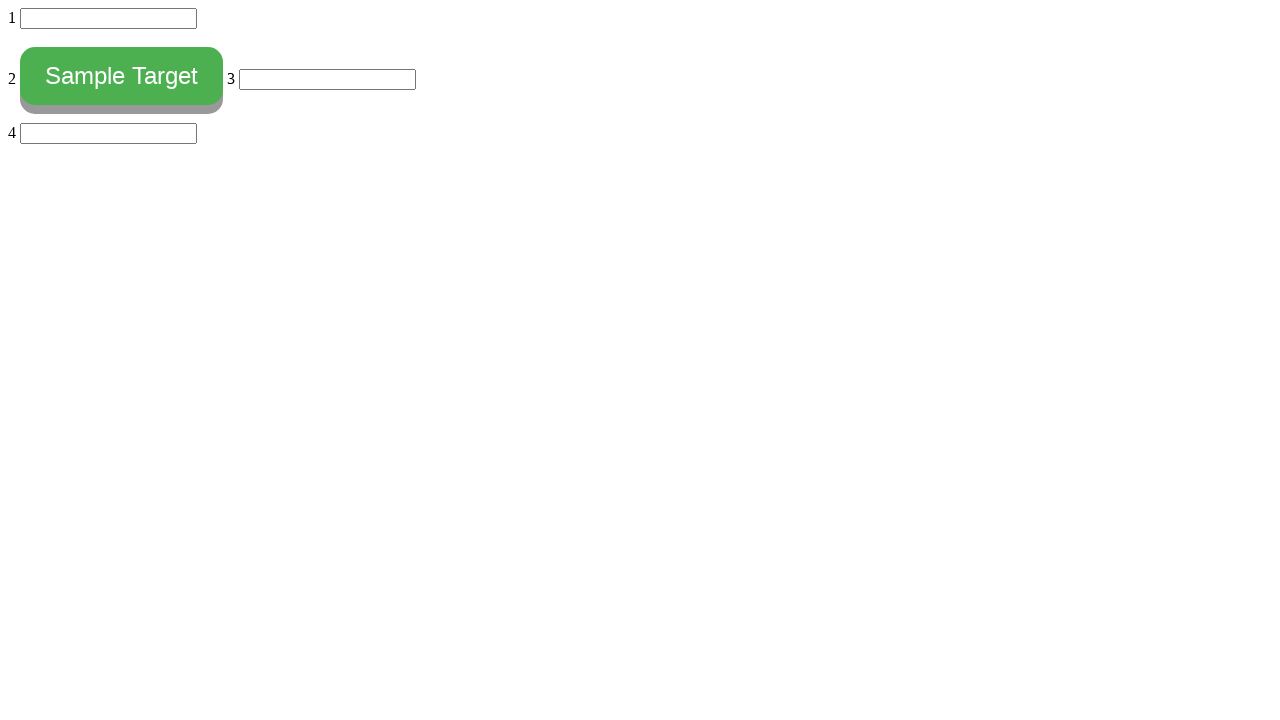

Located button element with id 'myButton'
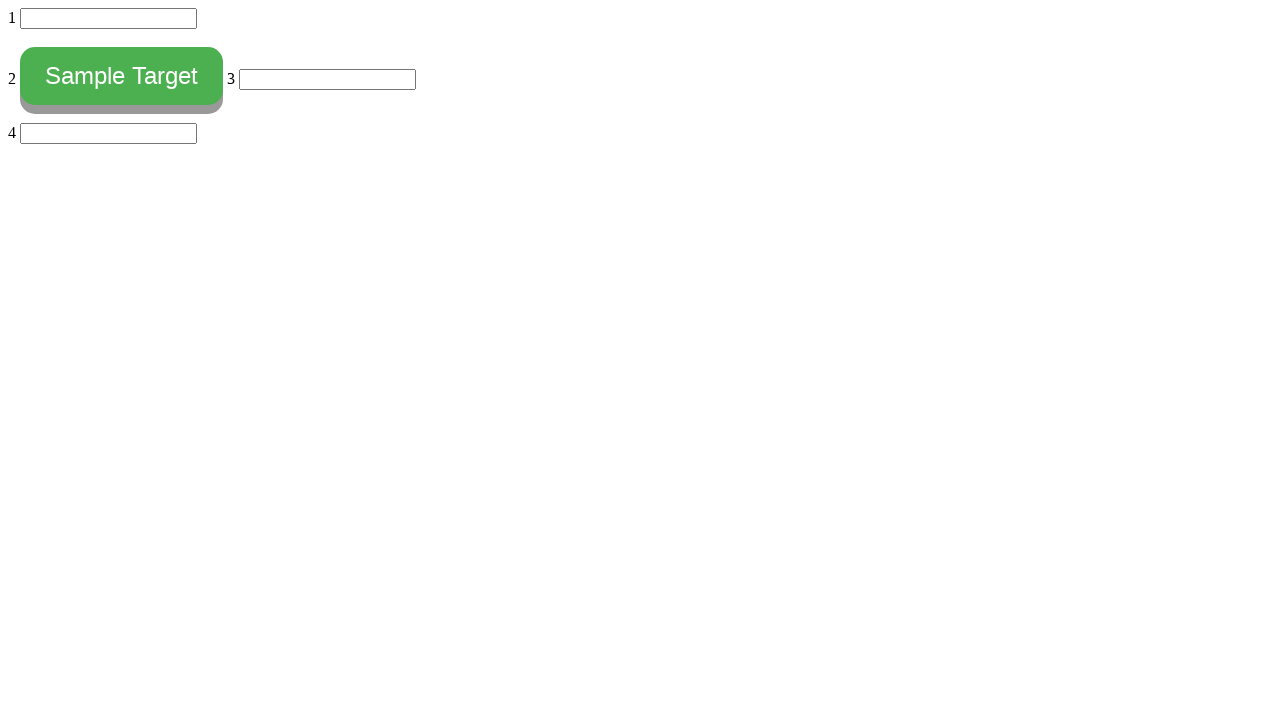

Hovered over button element at (122, 76) on #myButton
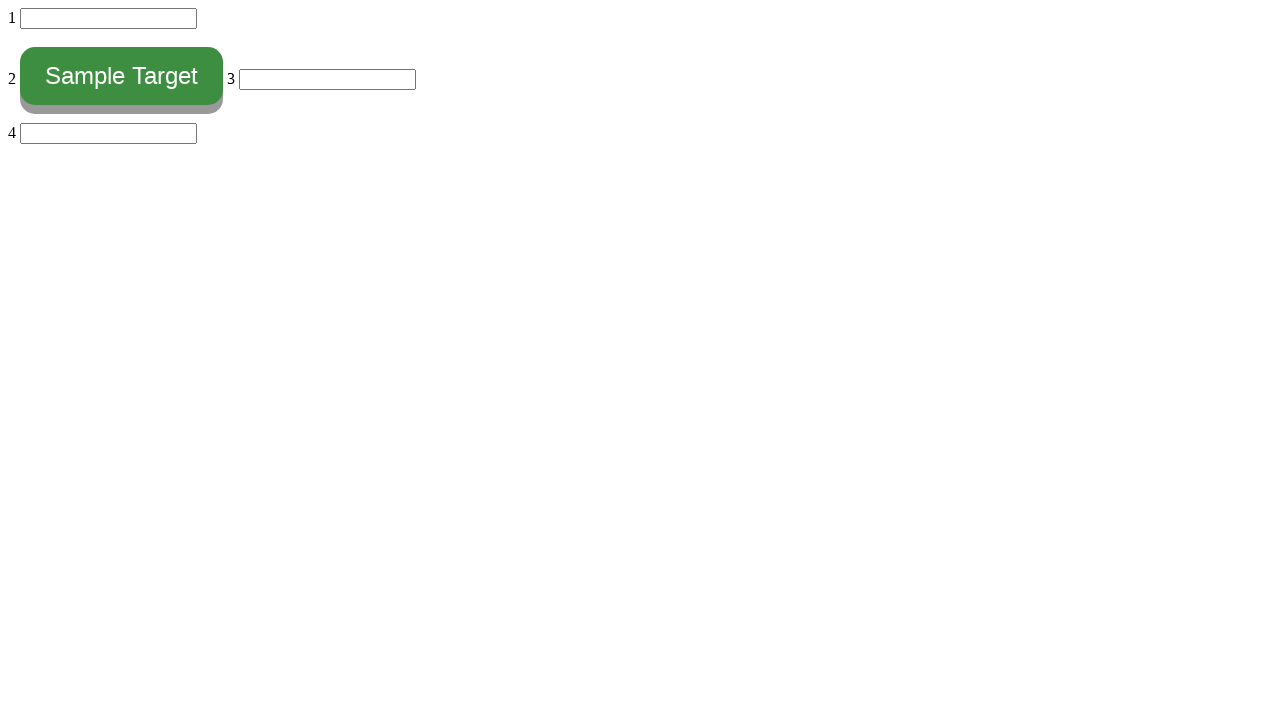

Pressed mouse button down on button element (click and hold) at (122, 76)
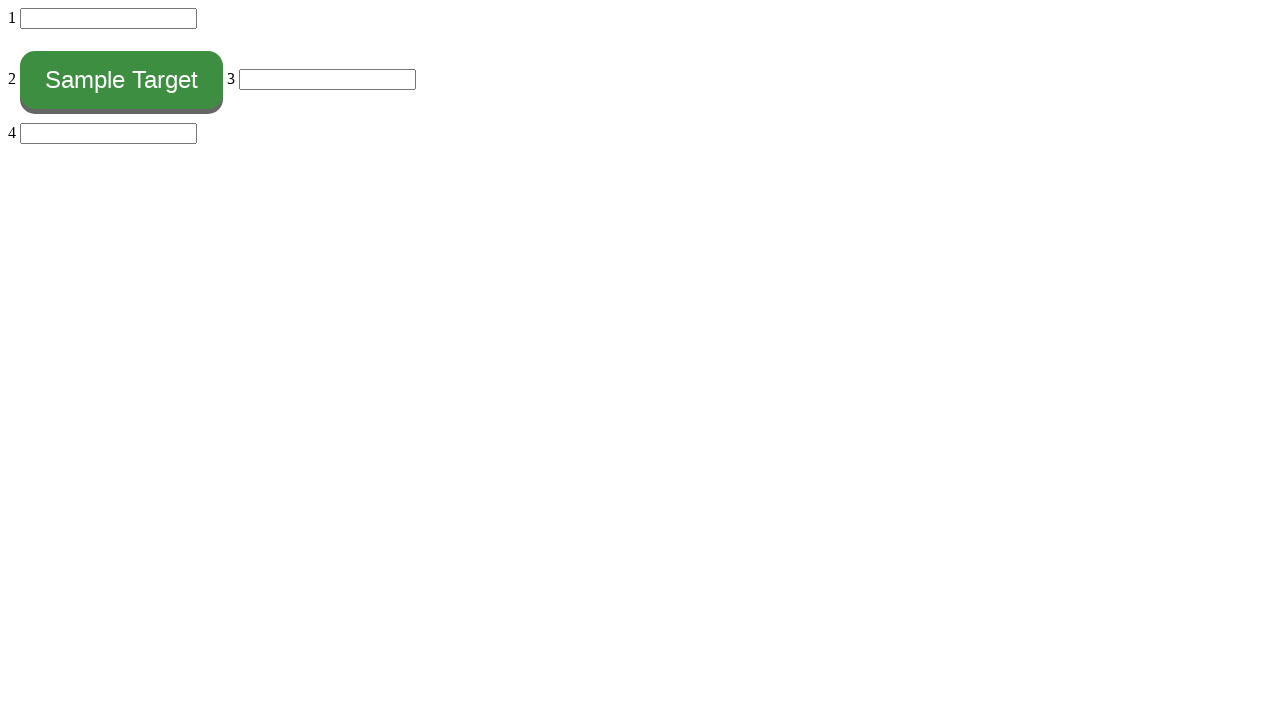

Clicked on input element to remove focus from button at (108, 18) on input
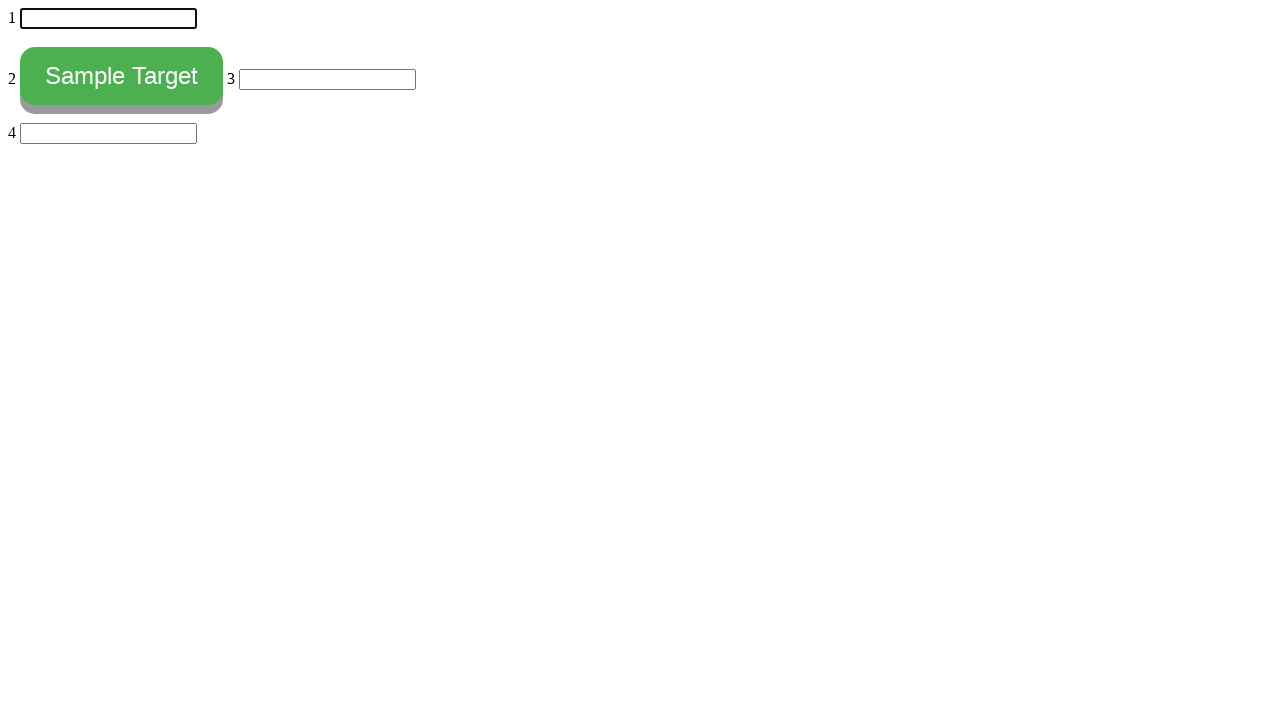

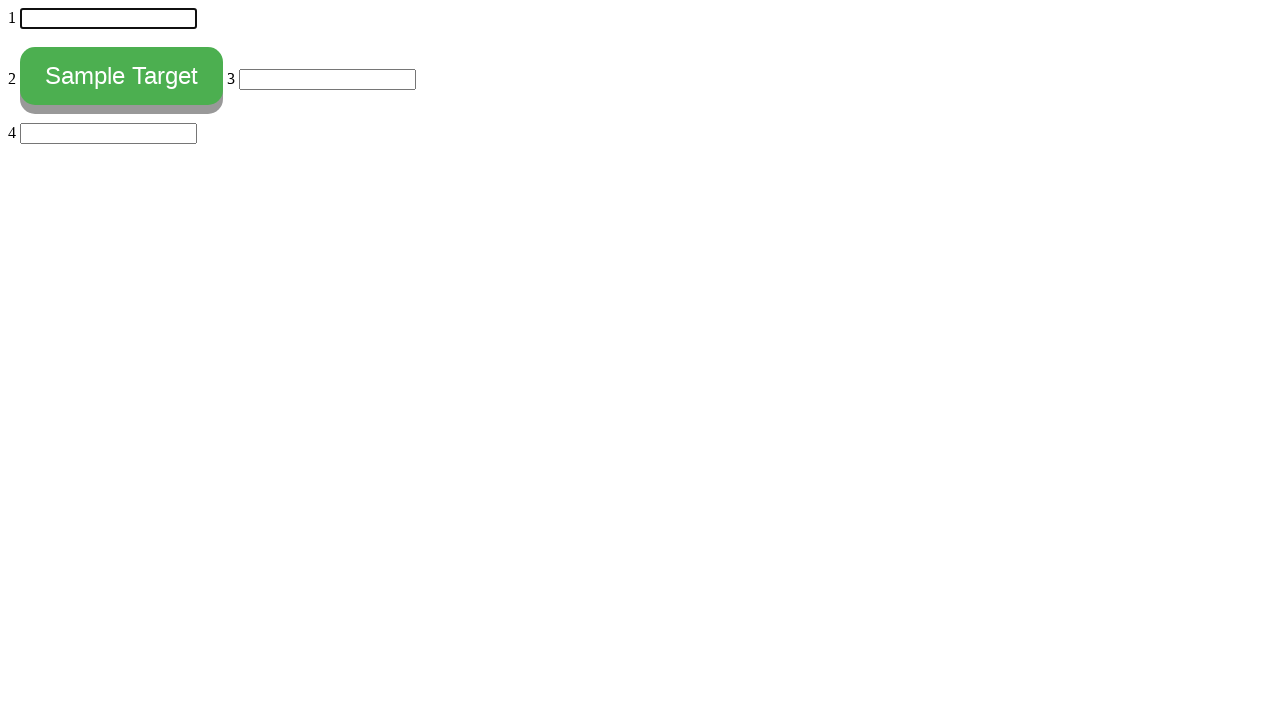